Tests opening a new browser window by clicking the "Open Window" button on the automation practice page and handling multiple window contexts.

Starting URL: https://rahulshettyacademy.com/AutomationPractice

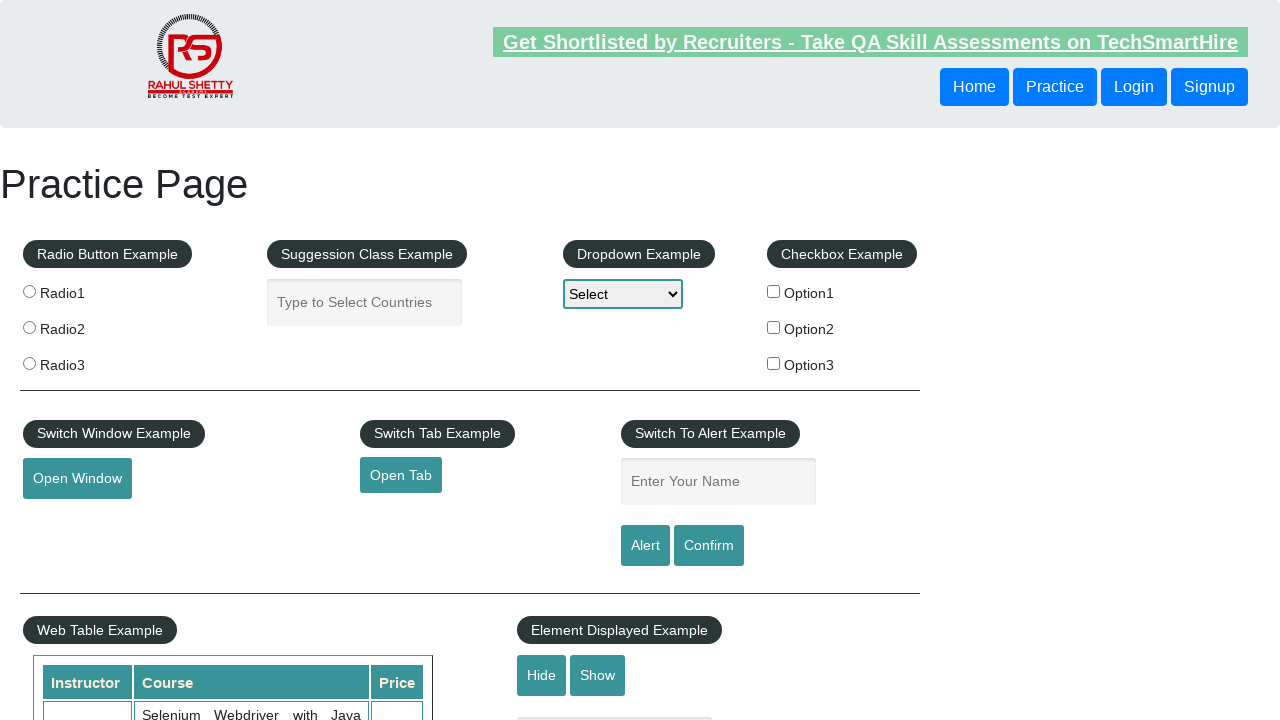

Clicked 'Open Window' button to open a new browser window at (77, 479) on button#openwindow
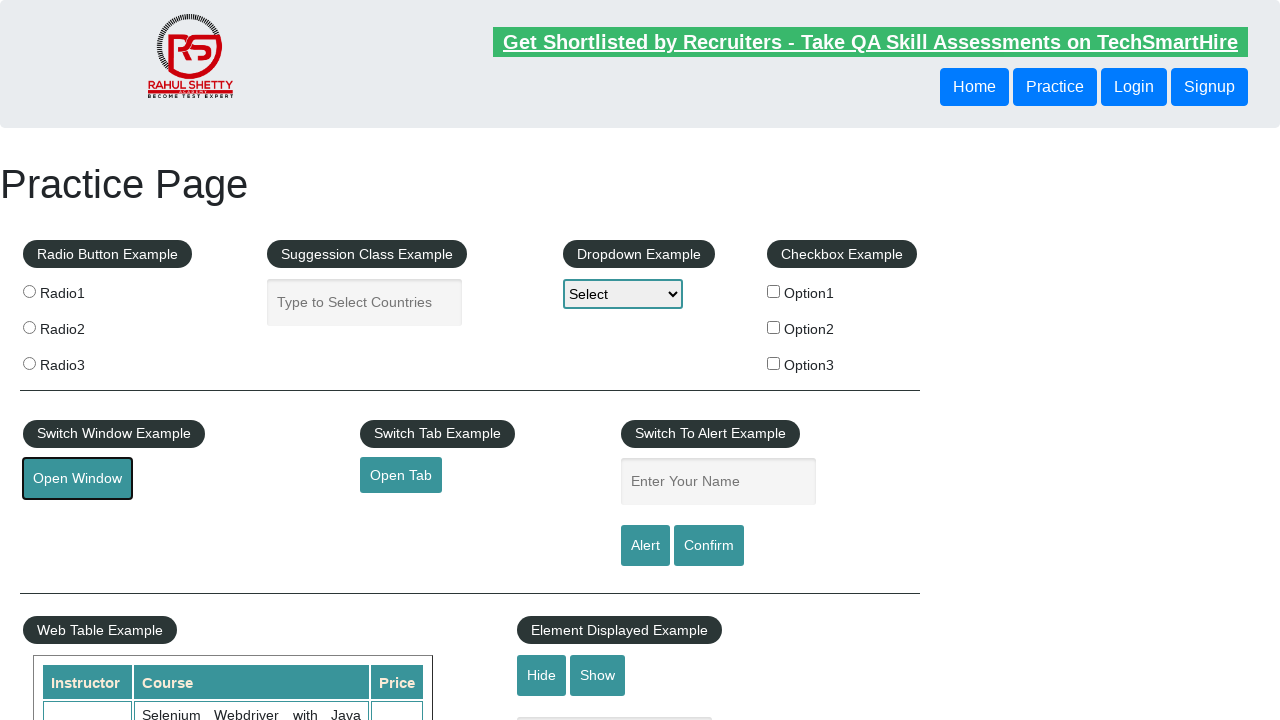

Waited 1 second for new window to open
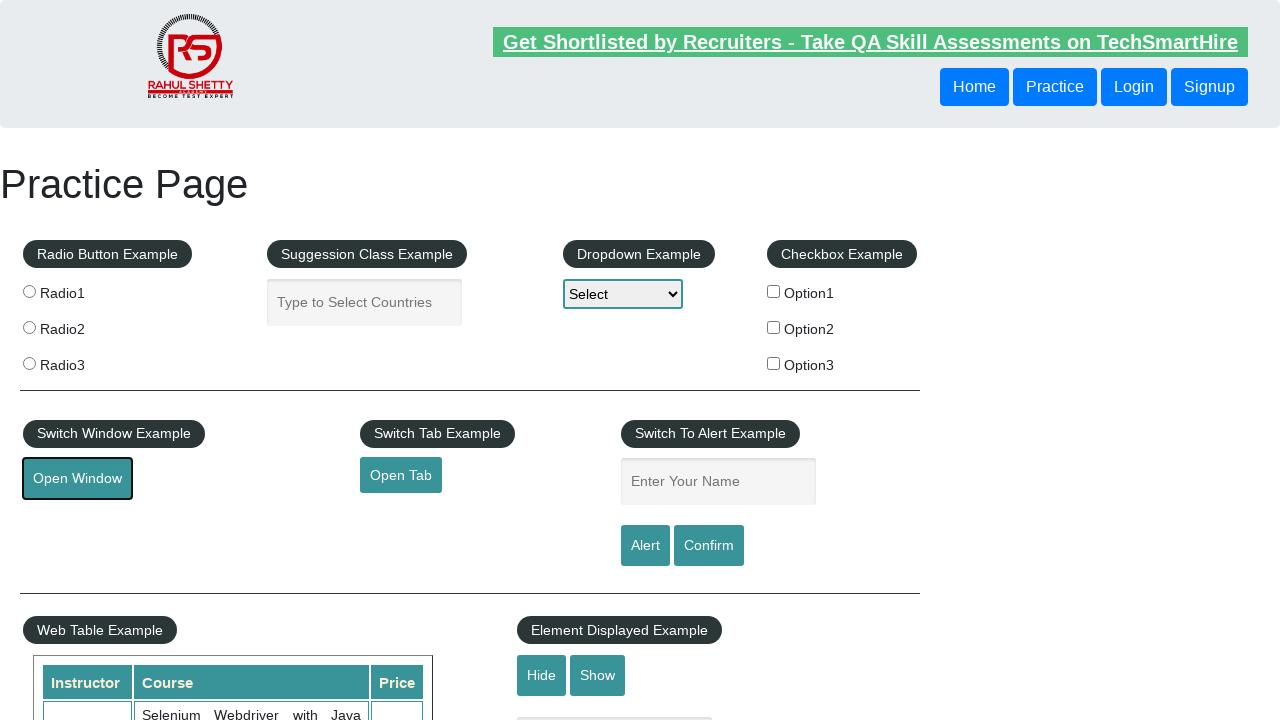

Retrieved all pages in context - total windows open: 2
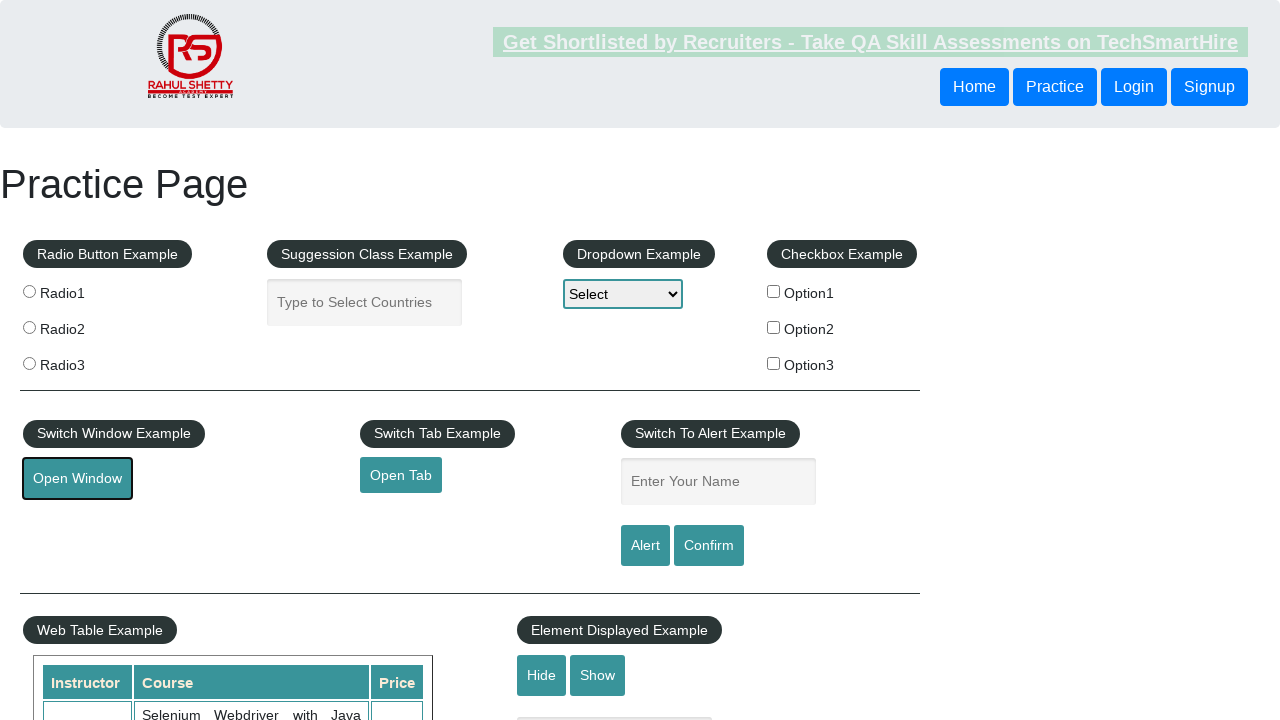

Logged window information - Original URL: https://rahulshettyacademy.com/AutomationPractice/, Total windows: 2
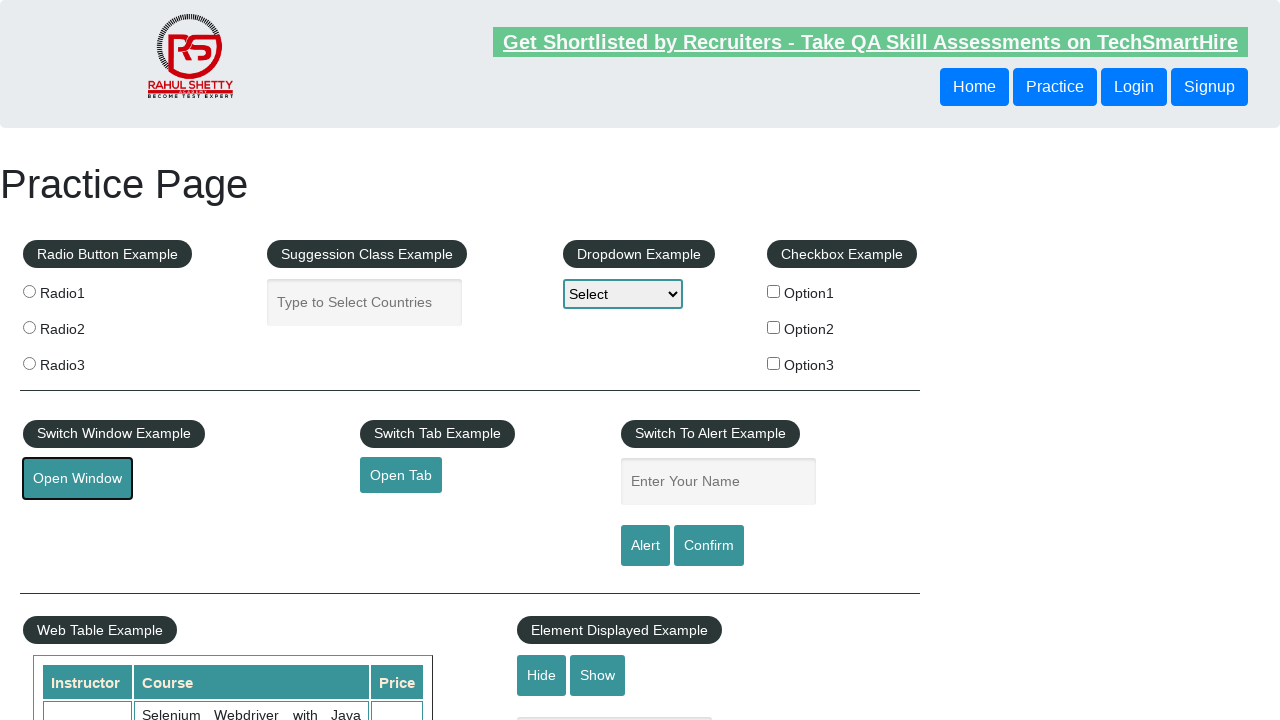

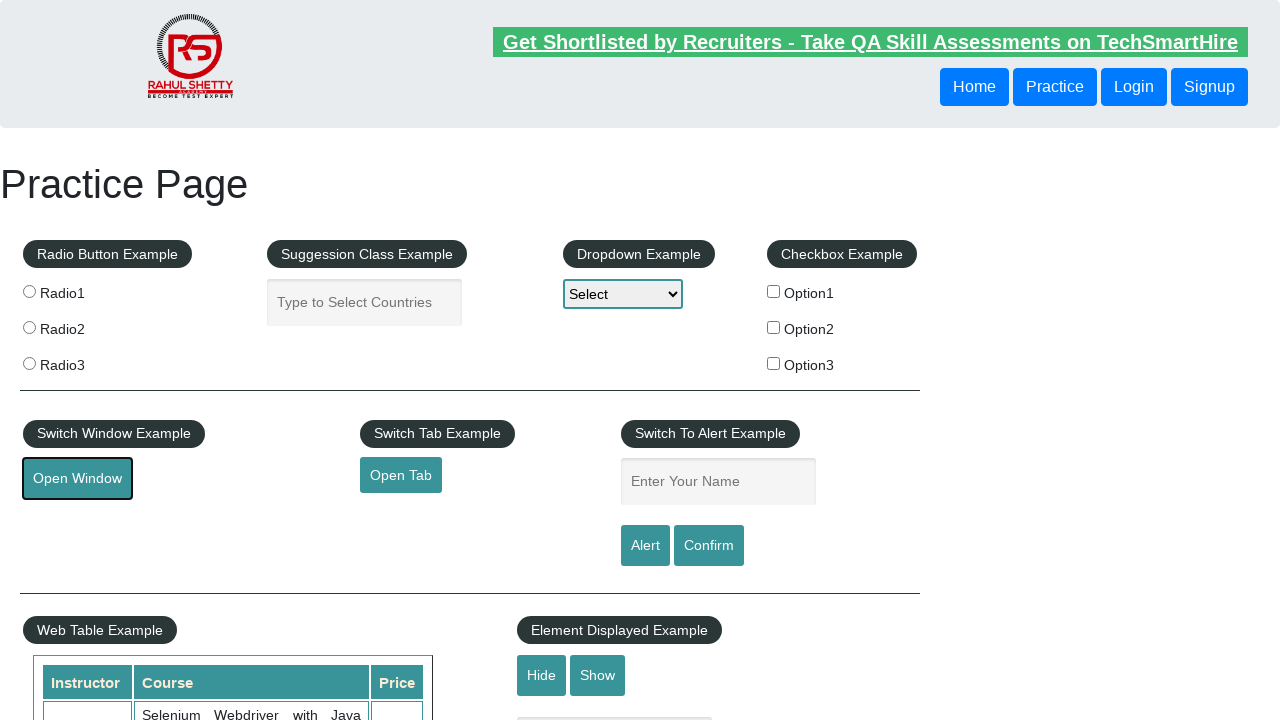